Tests form submission inside an iframe by switching to the iframe context, clearing and filling first name and last name fields, then clicking the submit button.

Starting URL: https://www.w3schools.com/html/tryit.asp?filename=tryhtml_form_submit

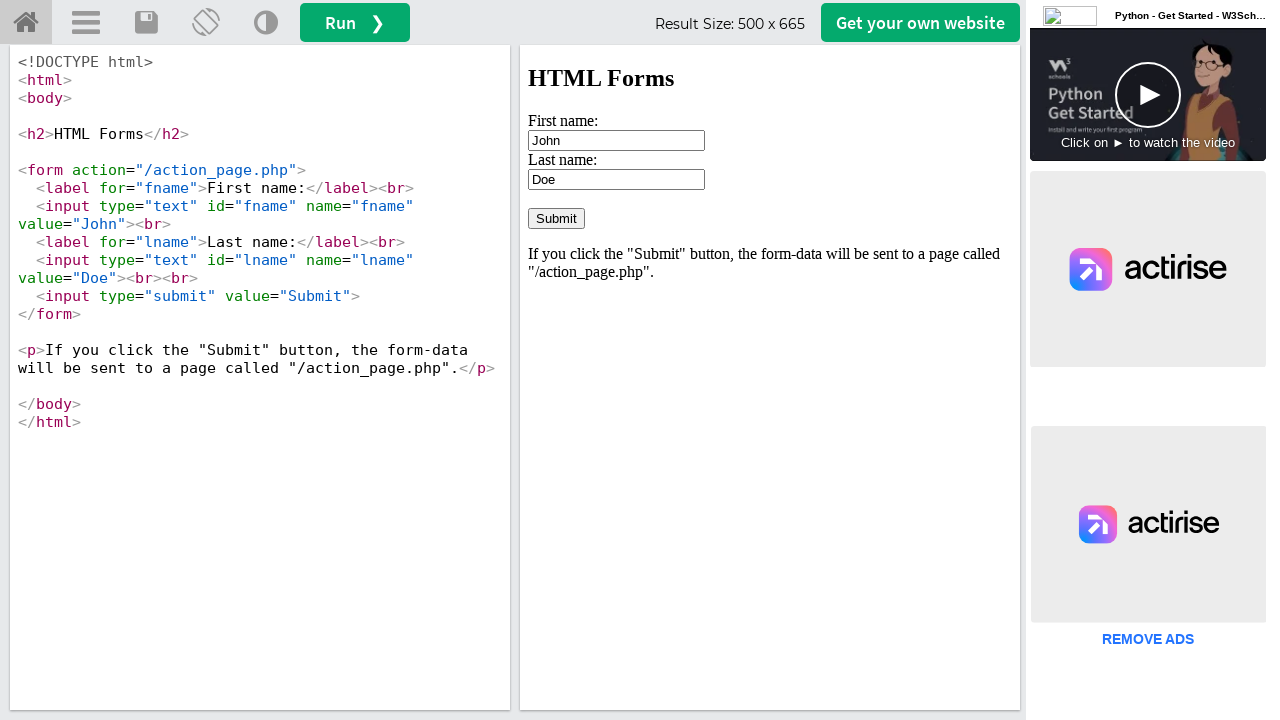

Waited 2 seconds for page to load
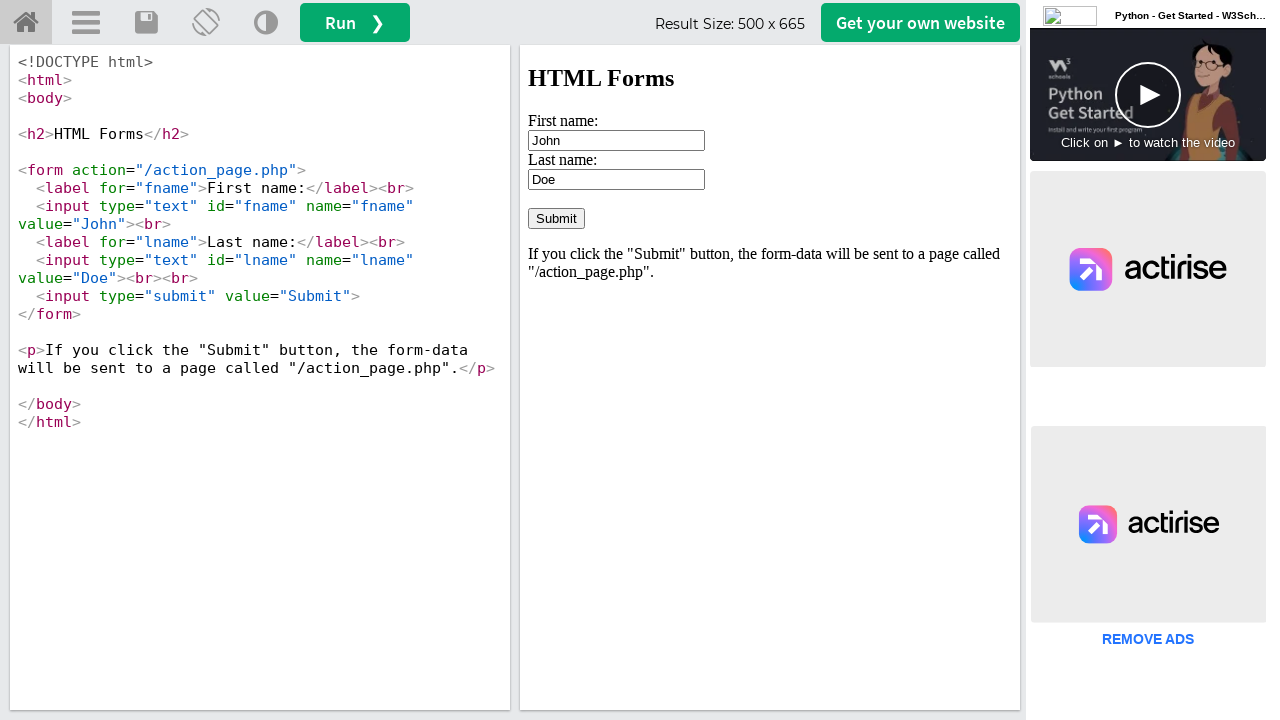

Located iframe element
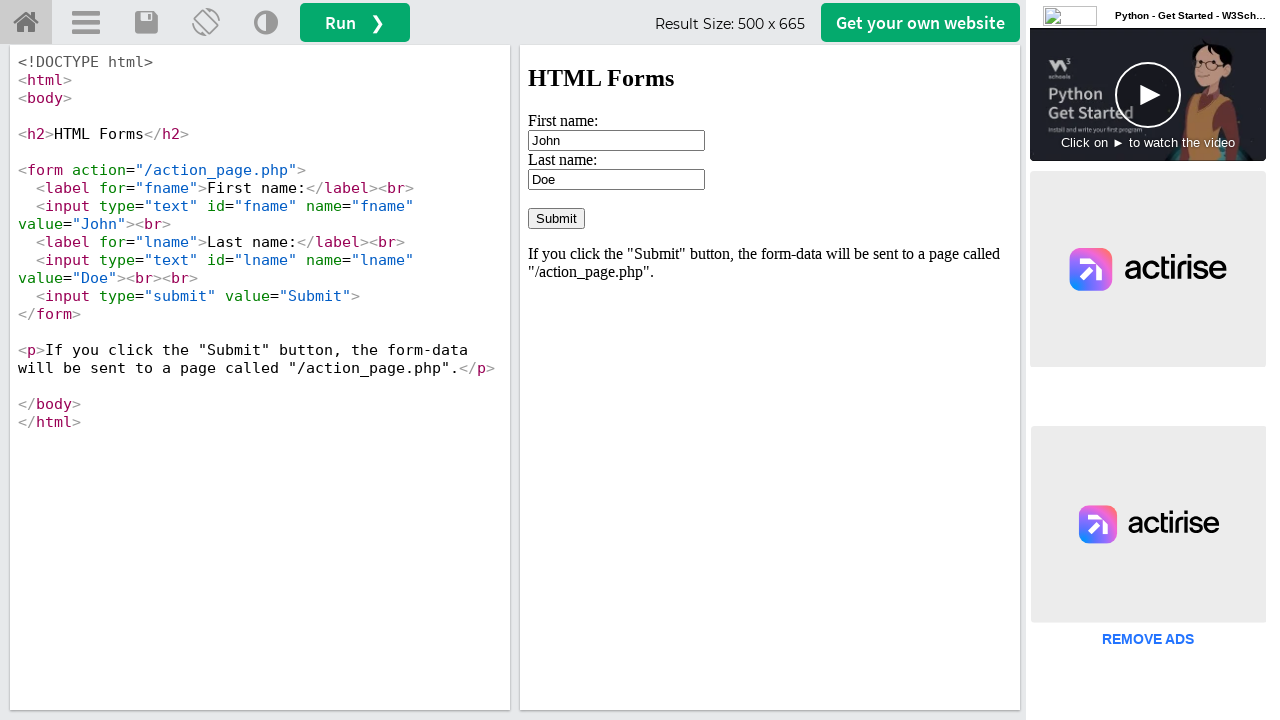

Cleared first name field in iframe on xpath=//div[@id='iframewrapper']/descendant::iframe >> internal:control=enter-fr
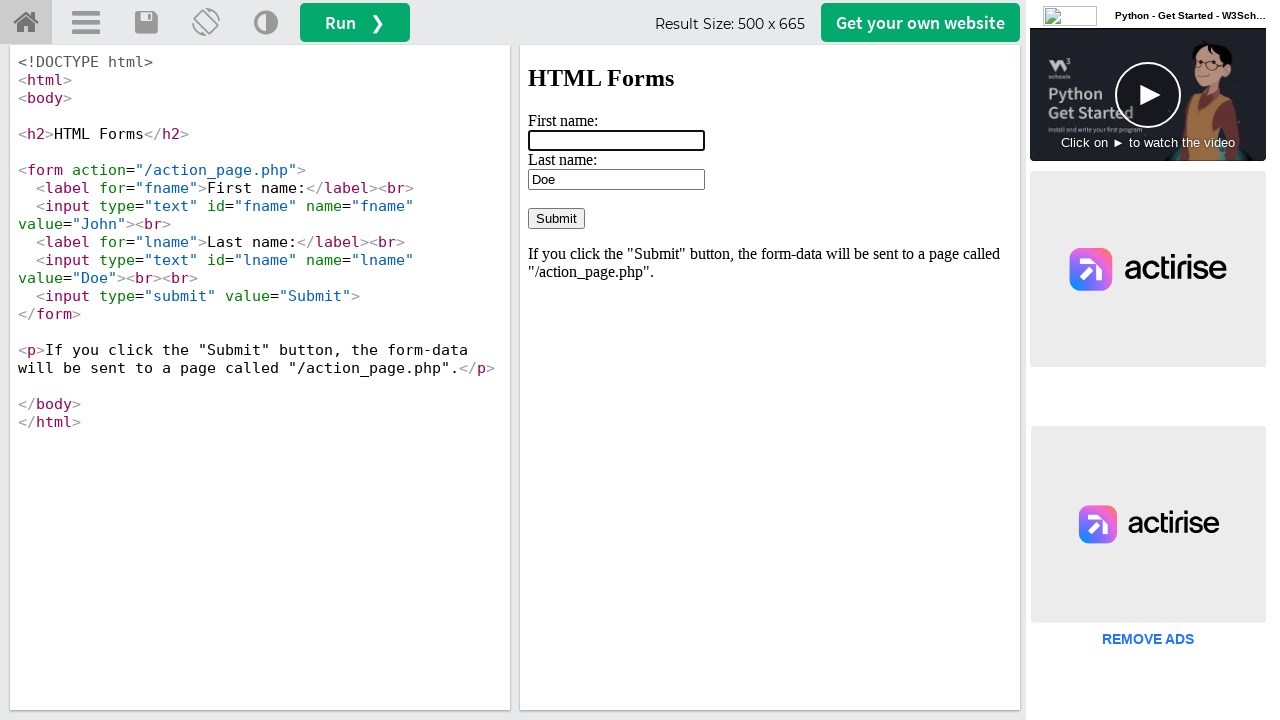

Filled first name field with 'abdul' on xpath=//div[@id='iframewrapper']/descendant::iframe >> internal:control=enter-fr
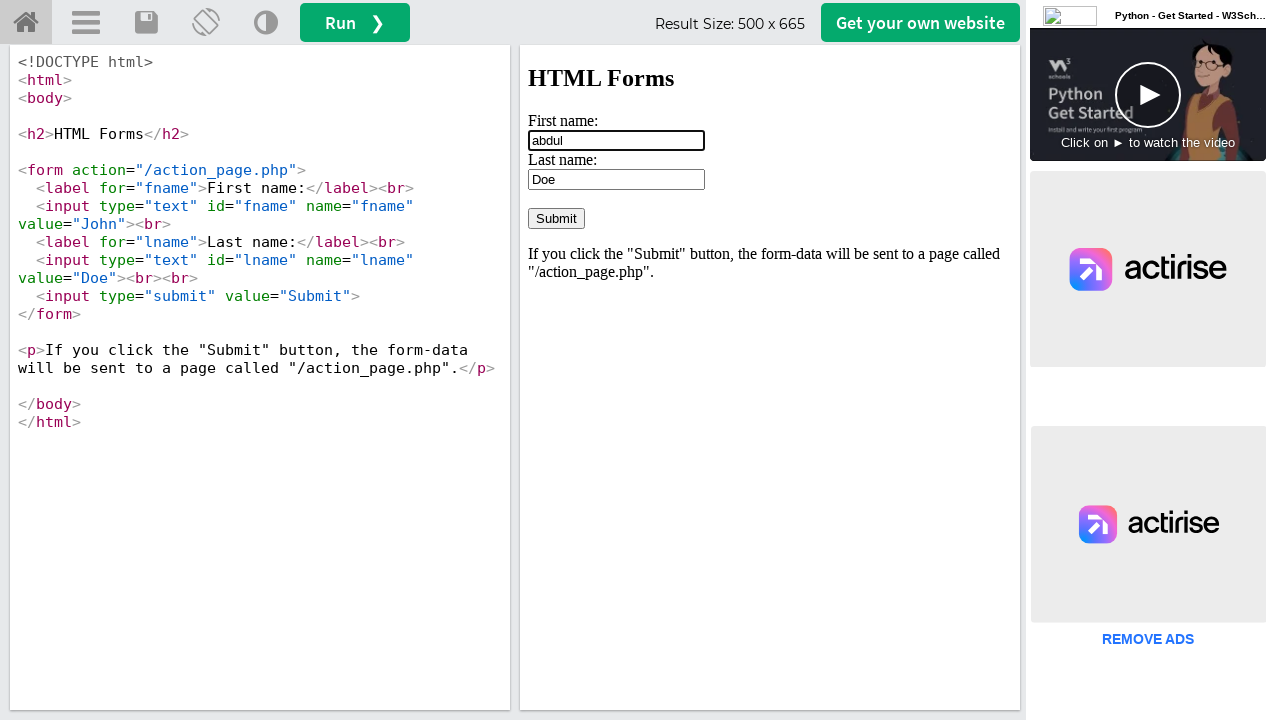

Cleared last name field in iframe on xpath=//div[@id='iframewrapper']/descendant::iframe >> internal:control=enter-fr
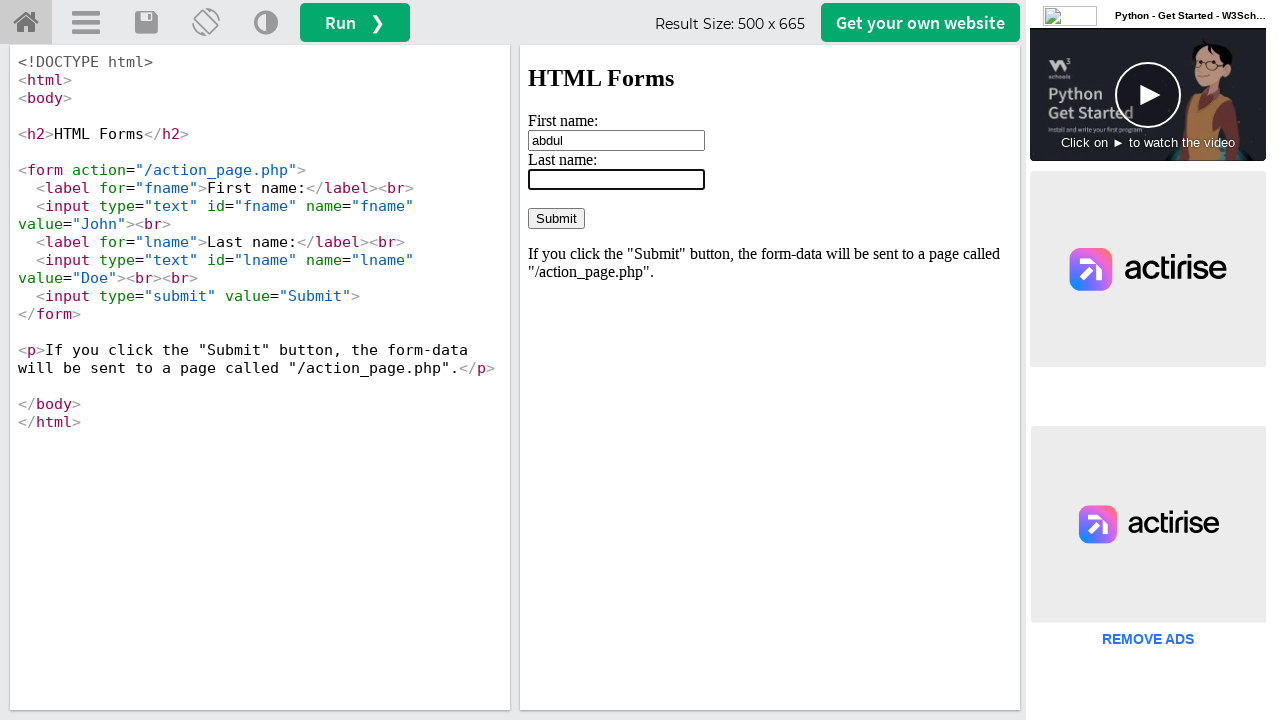

Filled last name field with 'kalam sir' on xpath=//div[@id='iframewrapper']/descendant::iframe >> internal:control=enter-fr
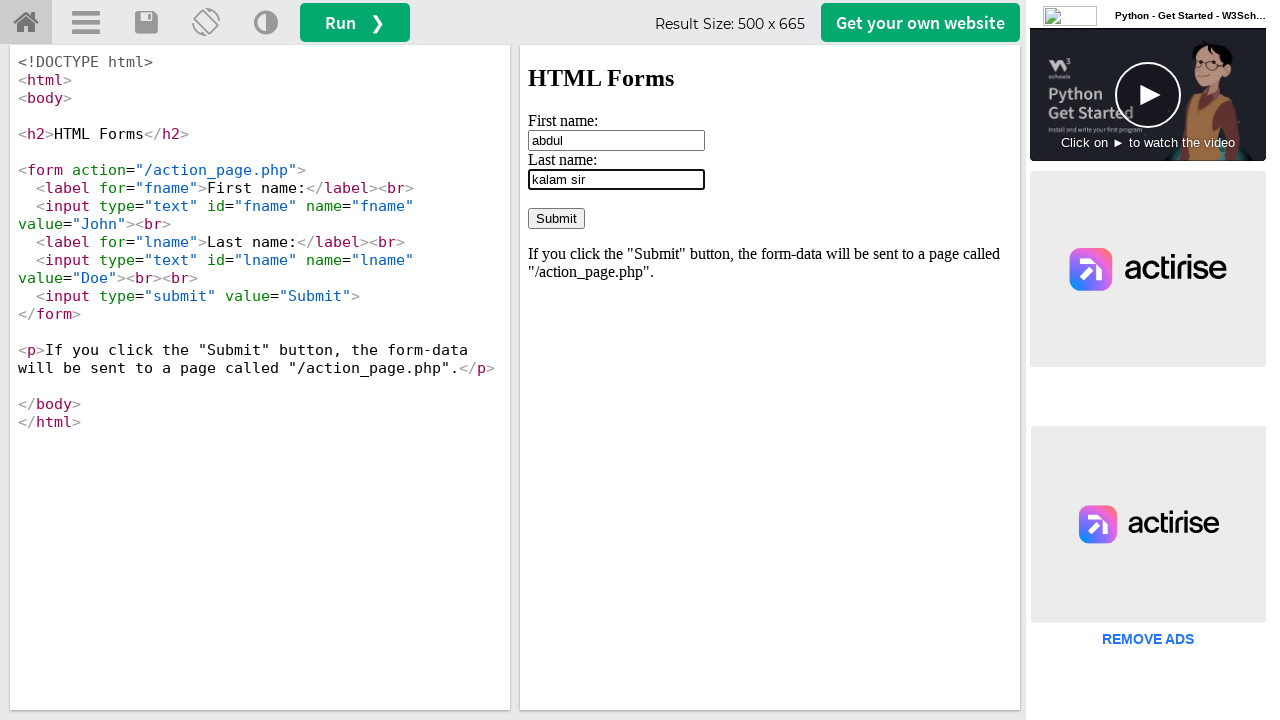

Clicked Submit button in iframe at (556, 218) on xpath=//div[@id='iframewrapper']/descendant::iframe >> internal:control=enter-fr
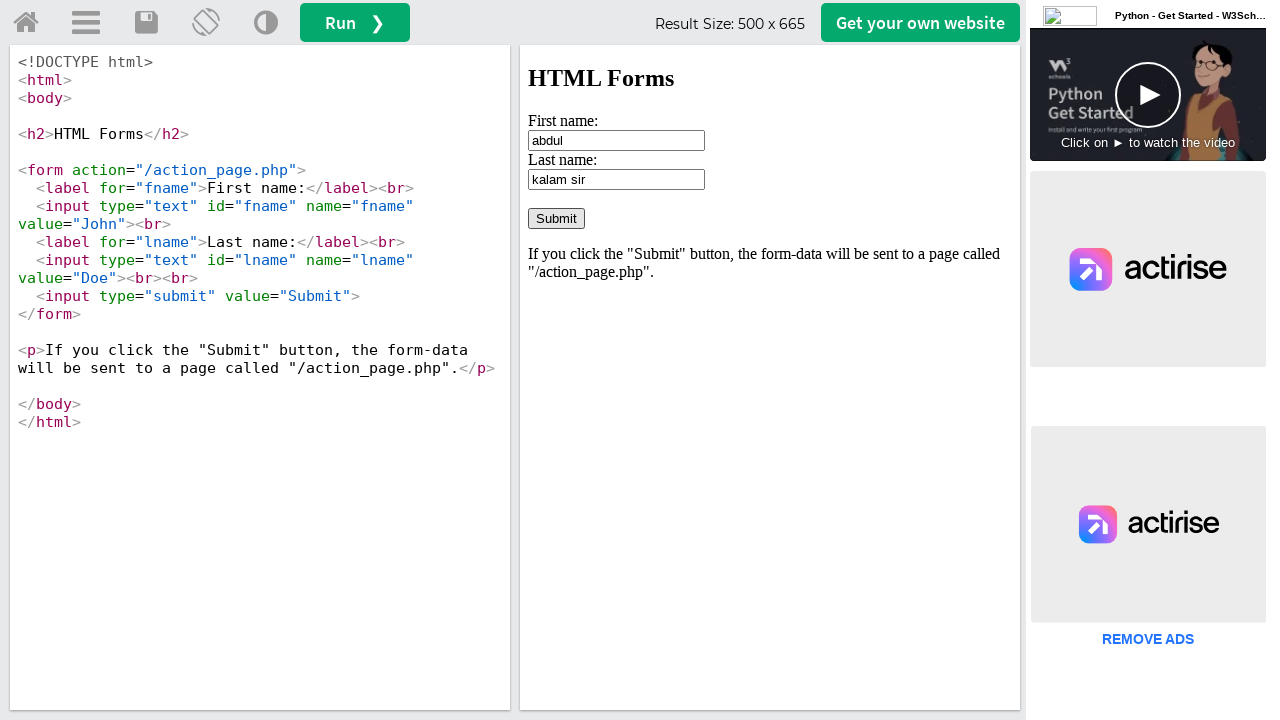

Waited 2 seconds for form submission to complete
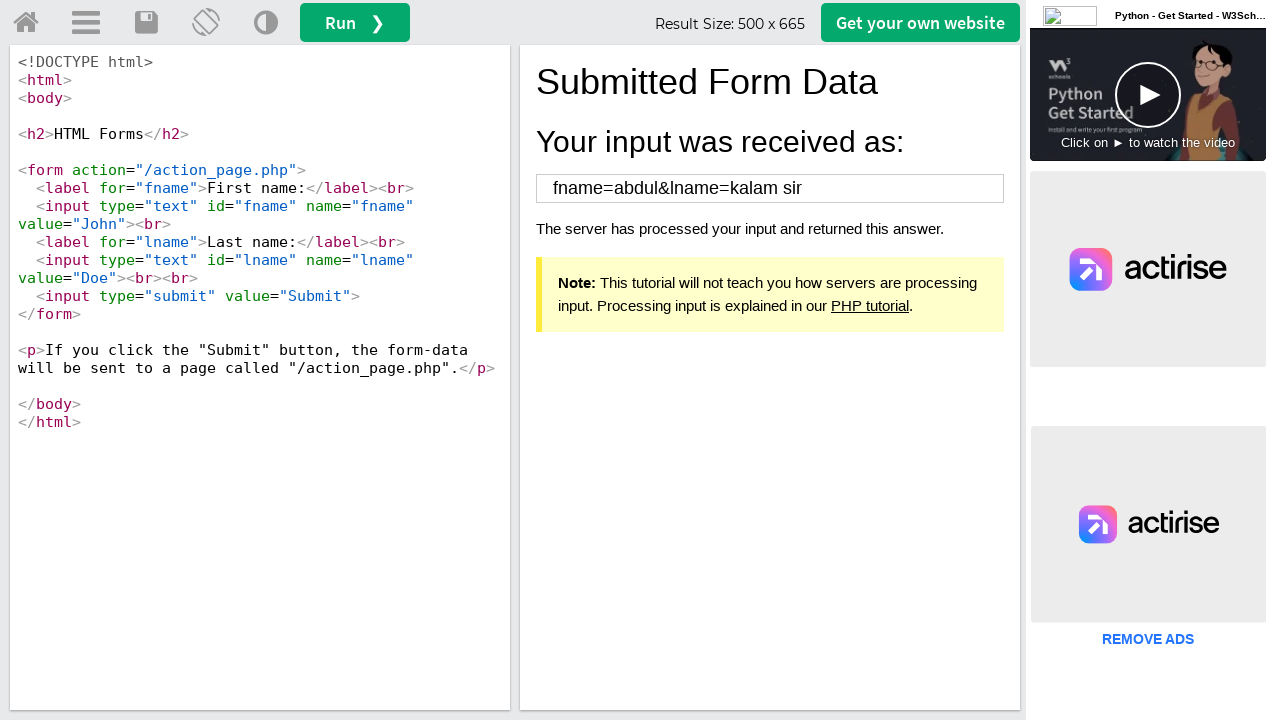

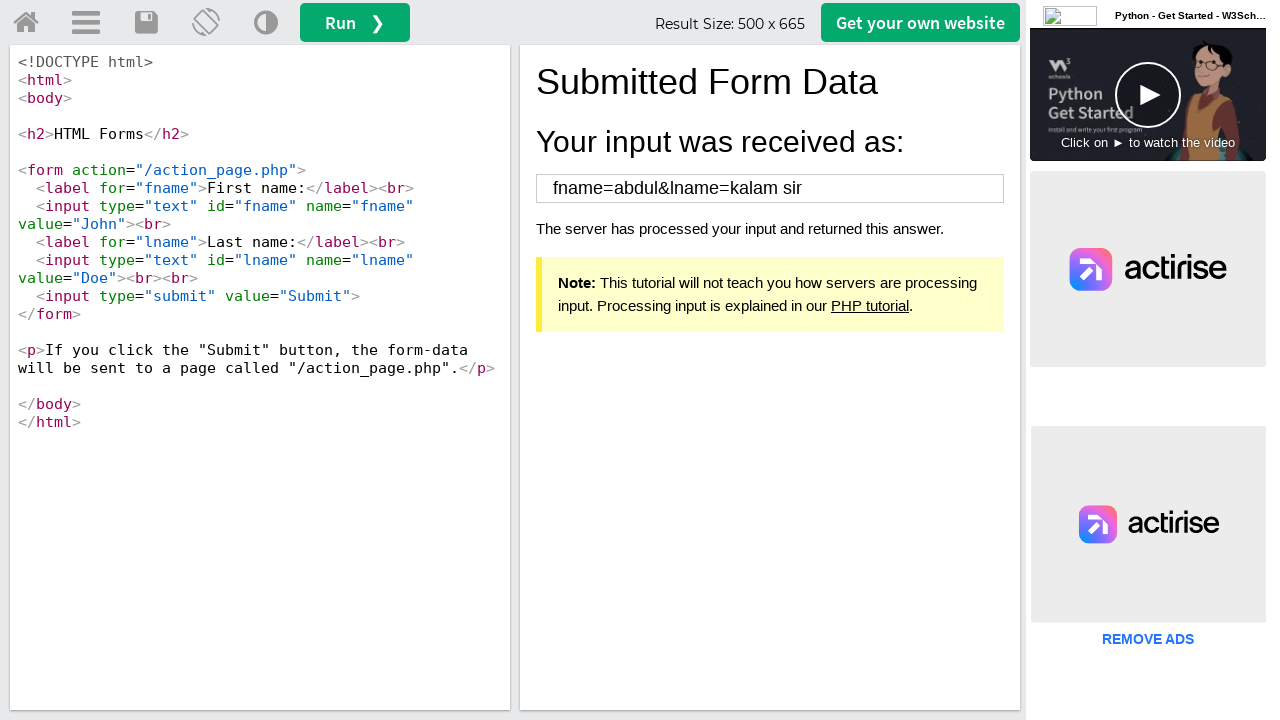